Tests mouse action buttons (double-click, right-click, and regular click) on the DemoQA buttons page and verifies that confirmation messages appear after each action.

Starting URL: https://demoqa.com/buttons

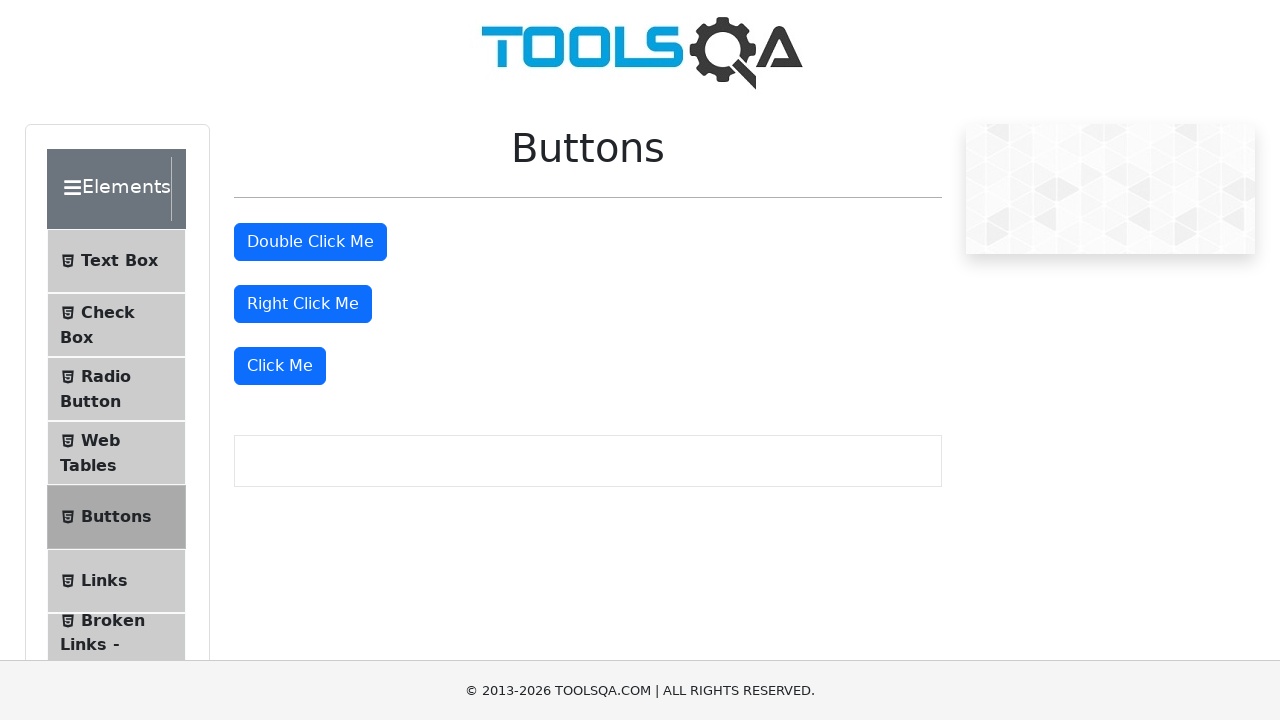

Scrolled to click button area
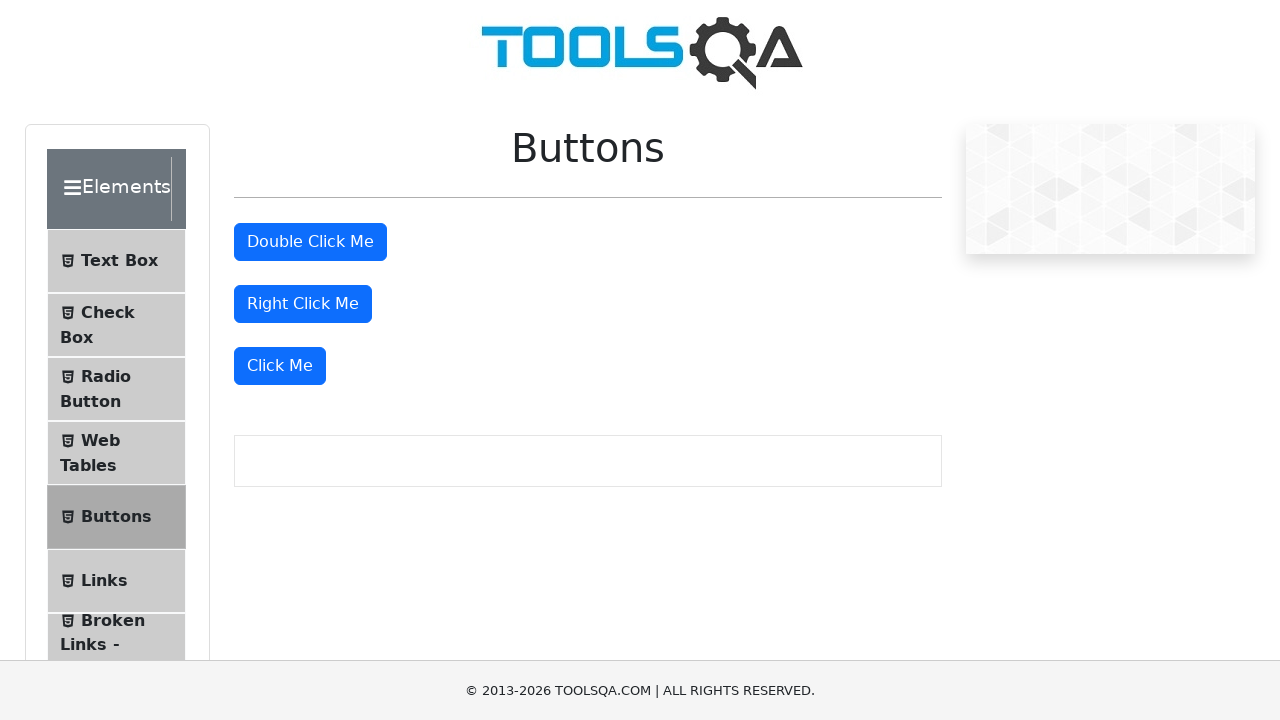

Performed double-click on the double-click button at (310, 242) on #doubleClickBtn
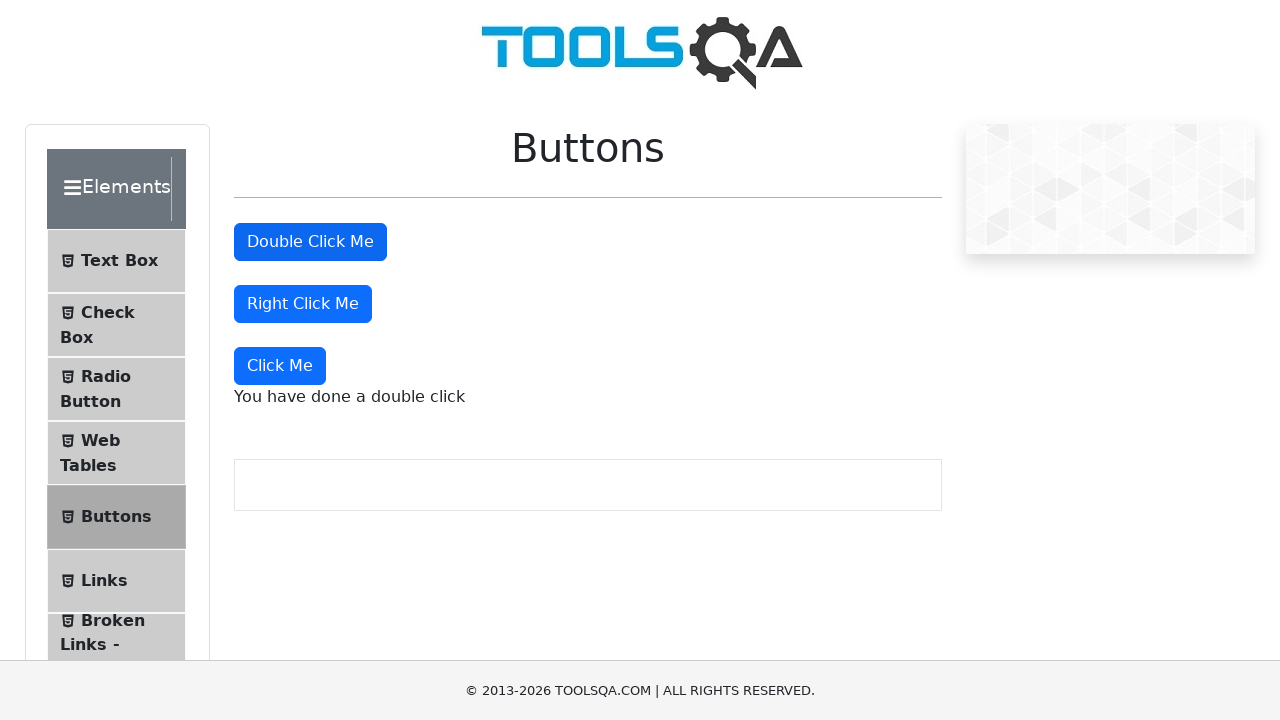

Performed right-click on the right-click button at (303, 304) on #rightClickBtn
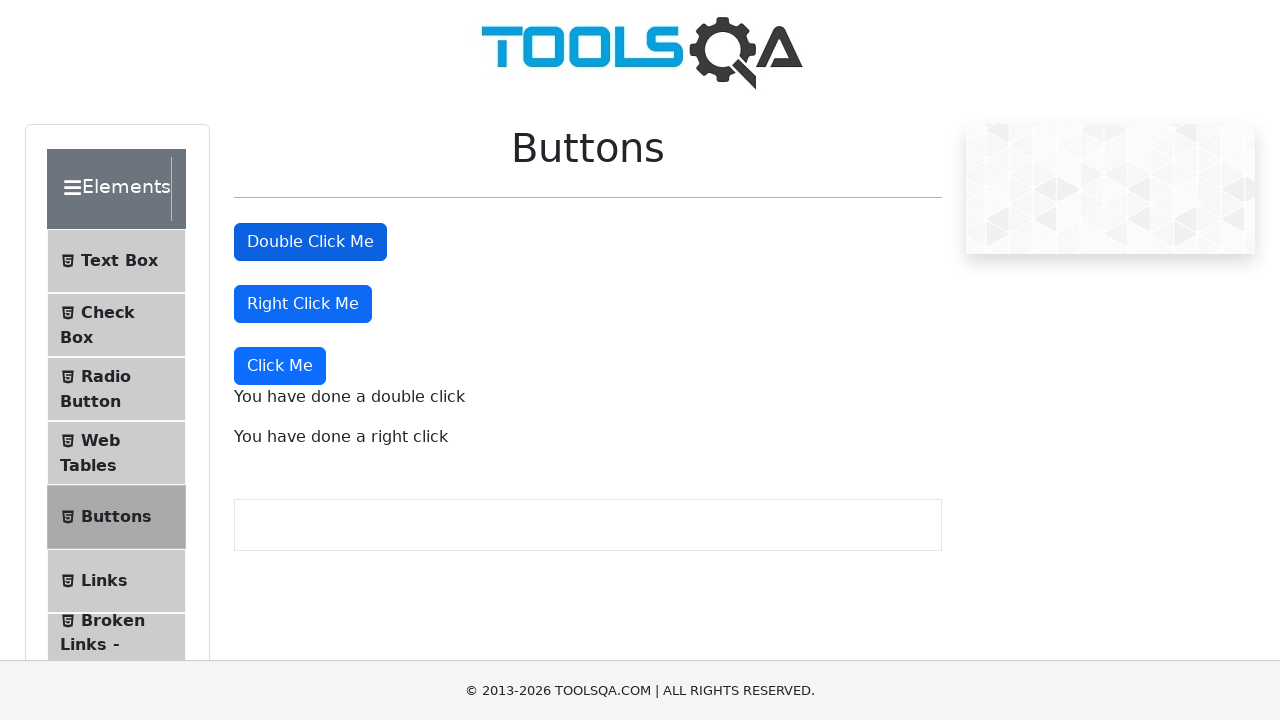

Performed regular click on the click button at (280, 366) on //*[@class='mt-4'][2]/button
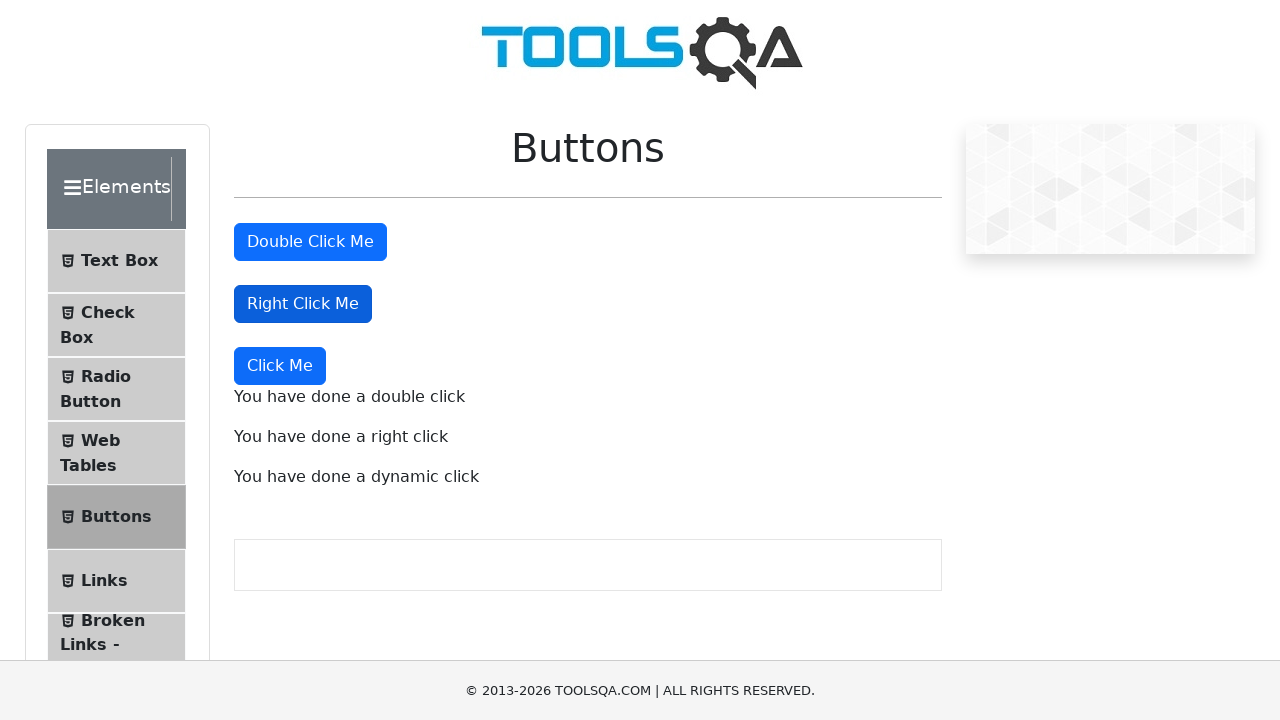

Double-click confirmation message appeared
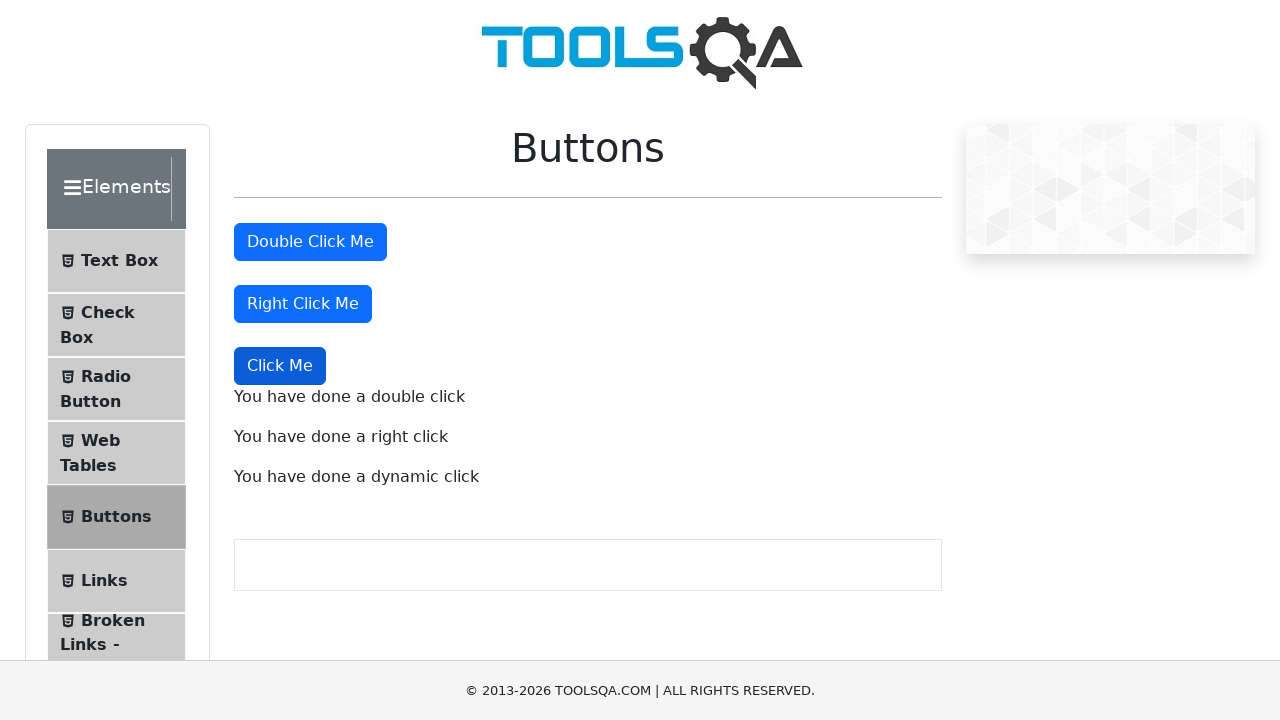

Right-click confirmation message appeared
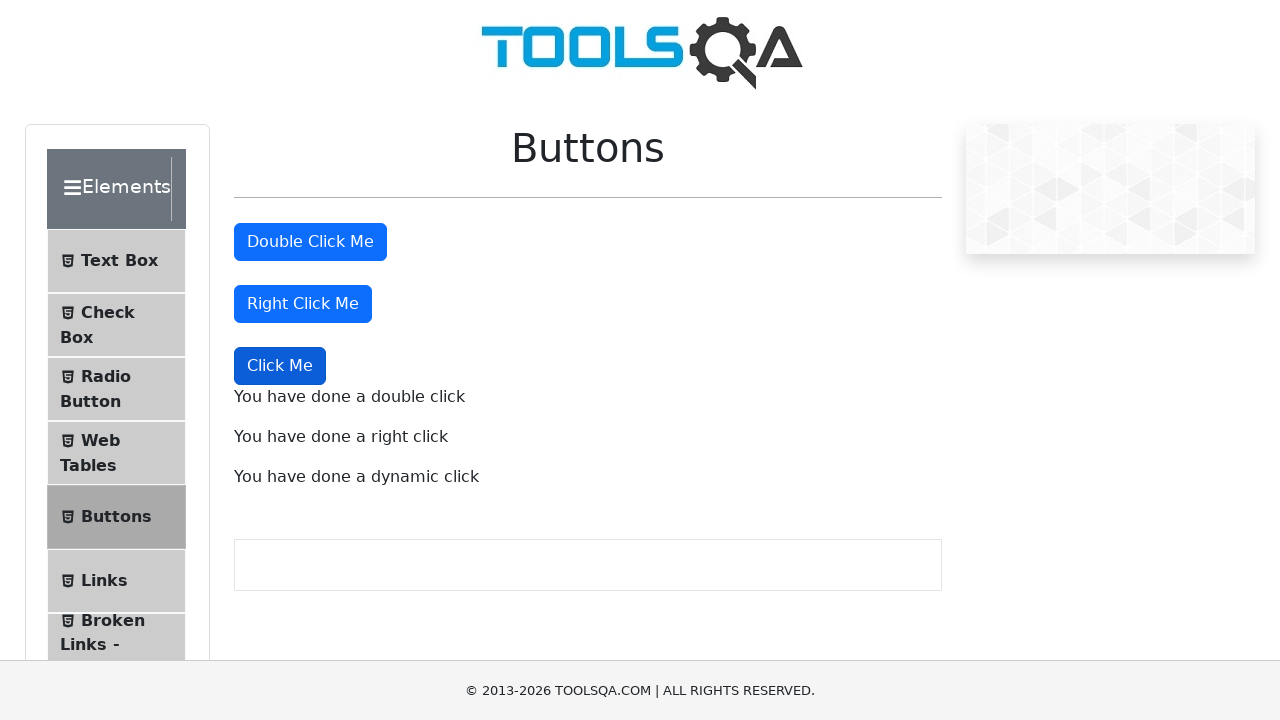

Regular click confirmation message appeared
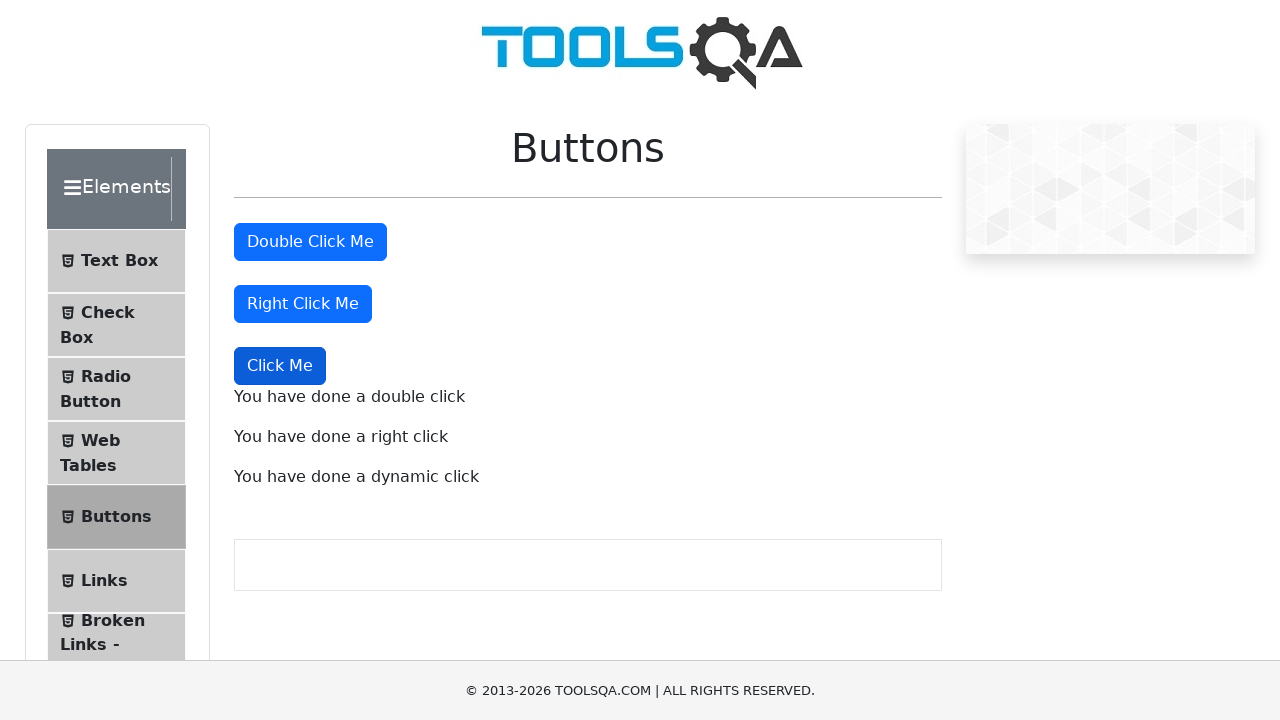

Verified double-click message is visible
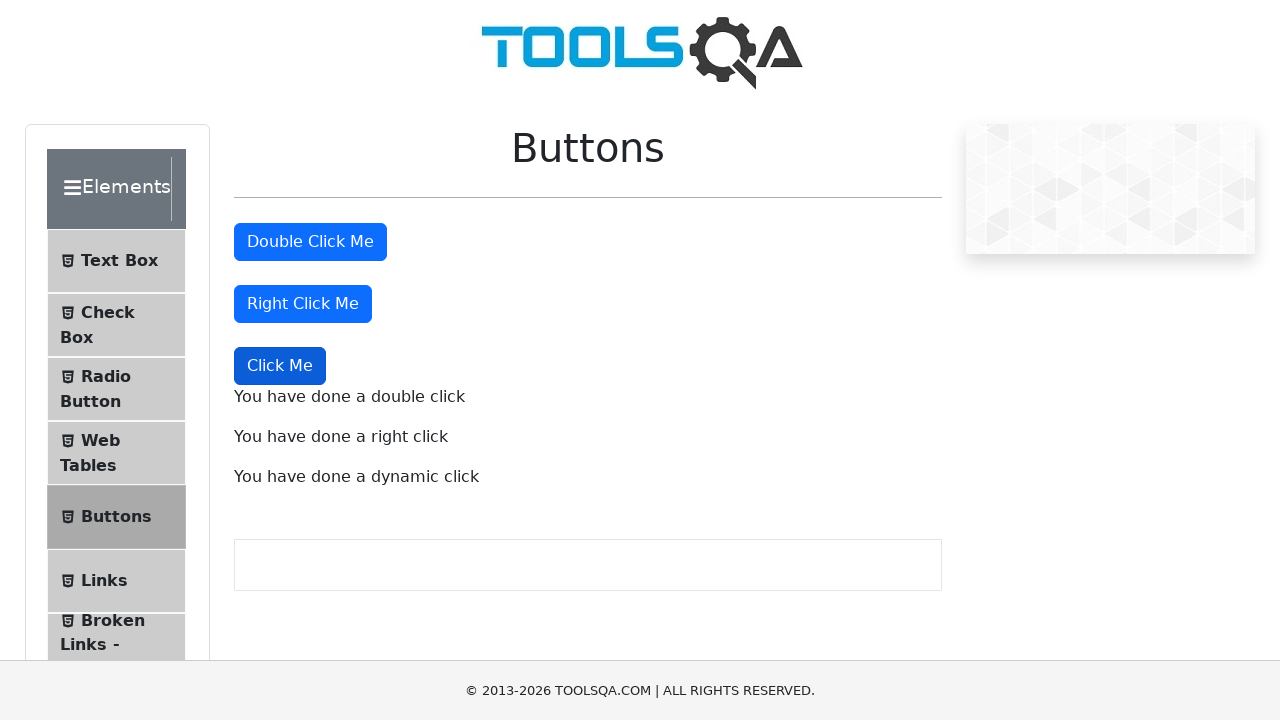

Verified right-click message is visible
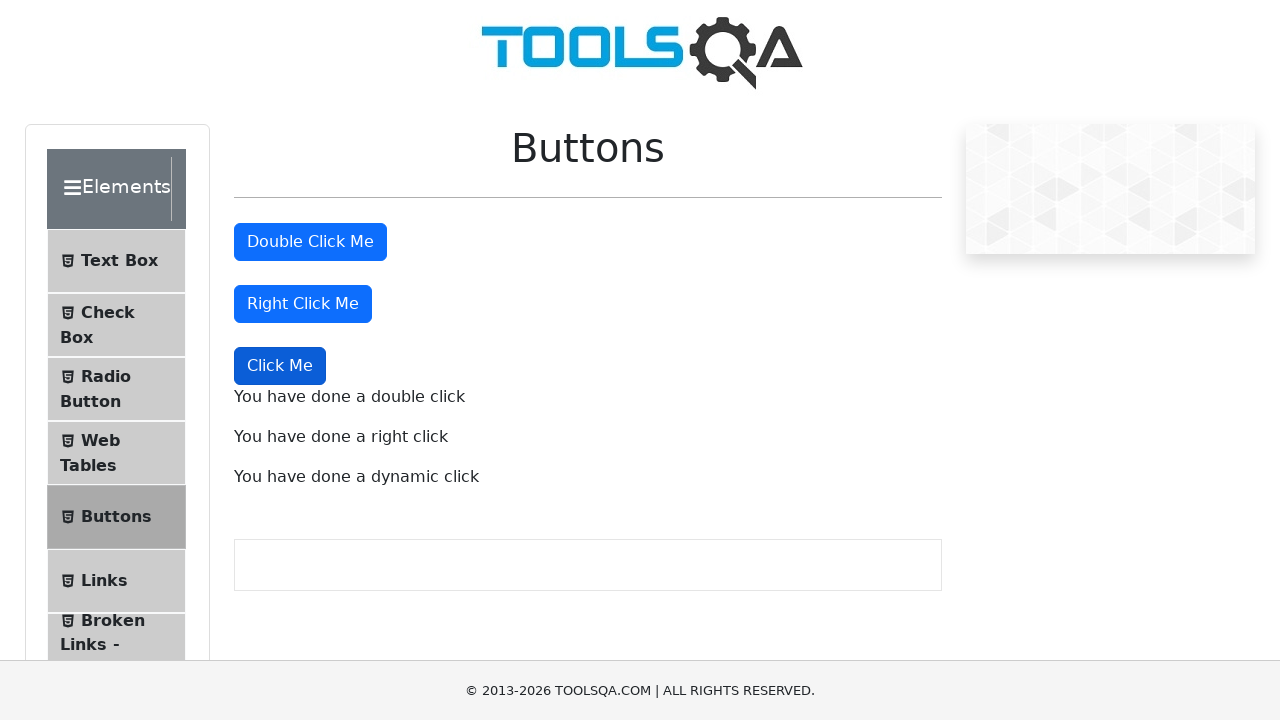

Verified regular click message is visible
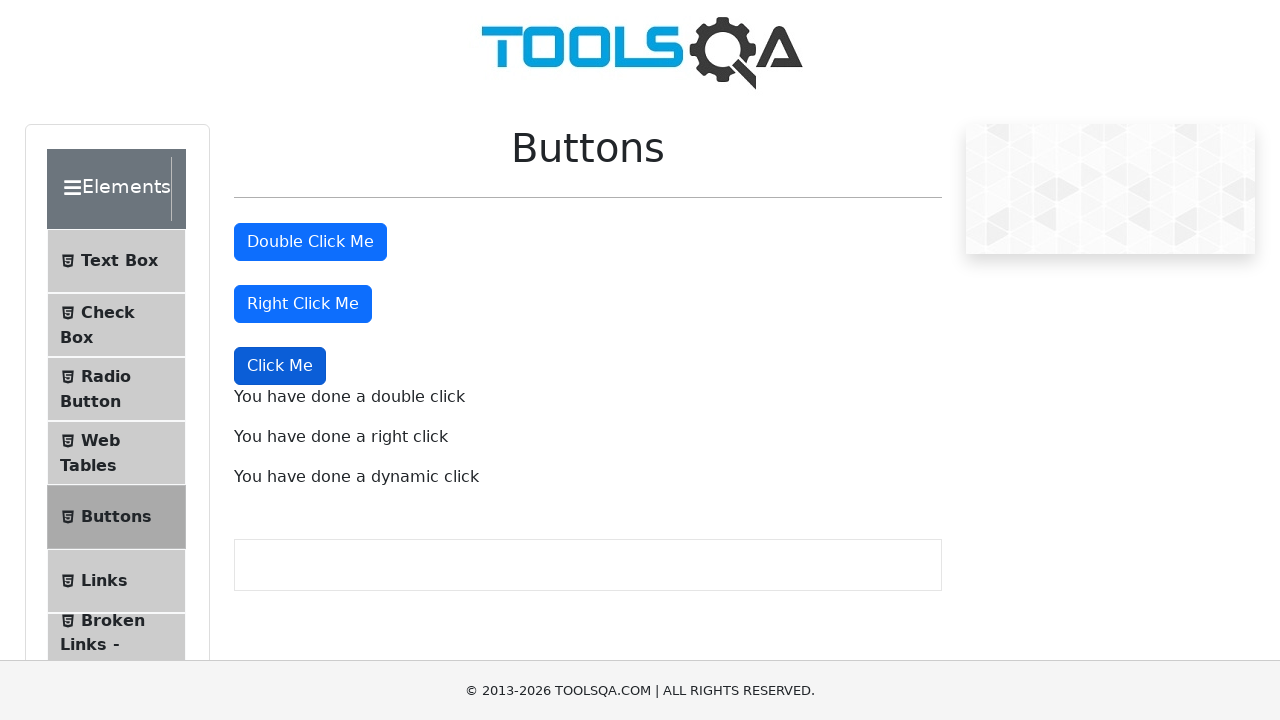

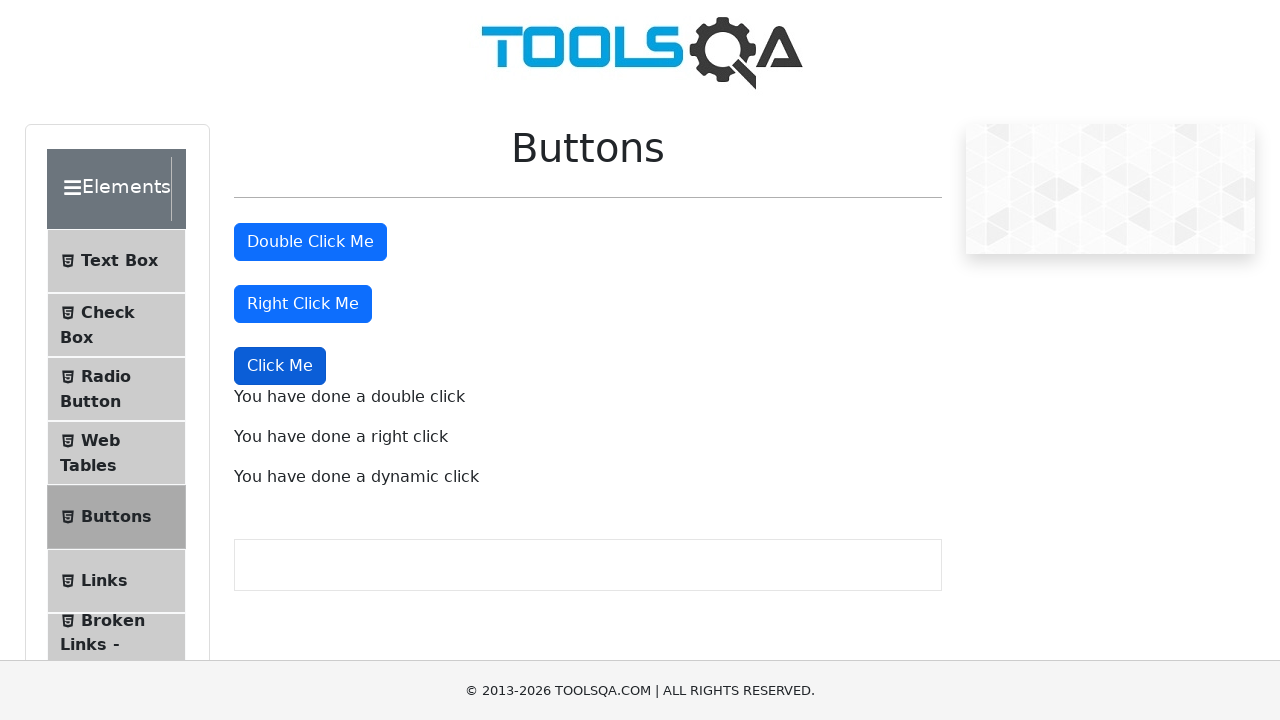